Navigates to the date picker page and interacts with the date input field

Starting URL: https://demoqa.com/date-picker

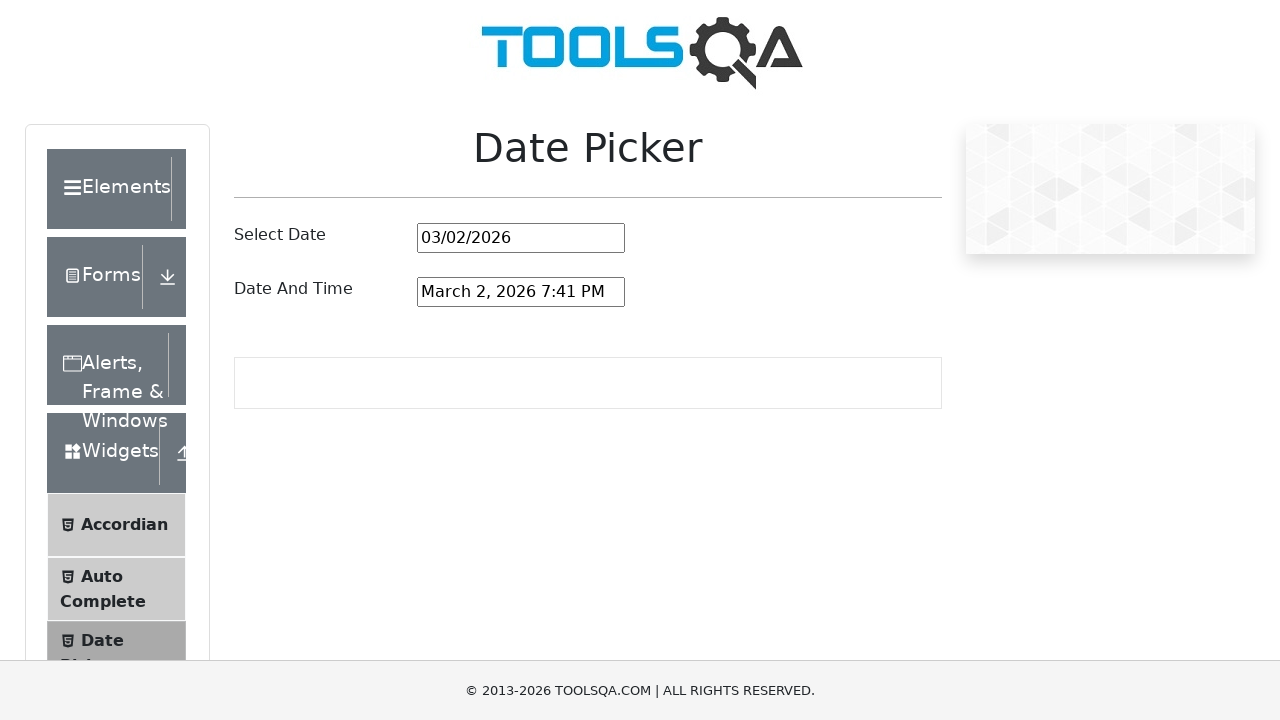

Clicked on the date picker input field to open it at (521, 238) on #datePickerMonthYearInput
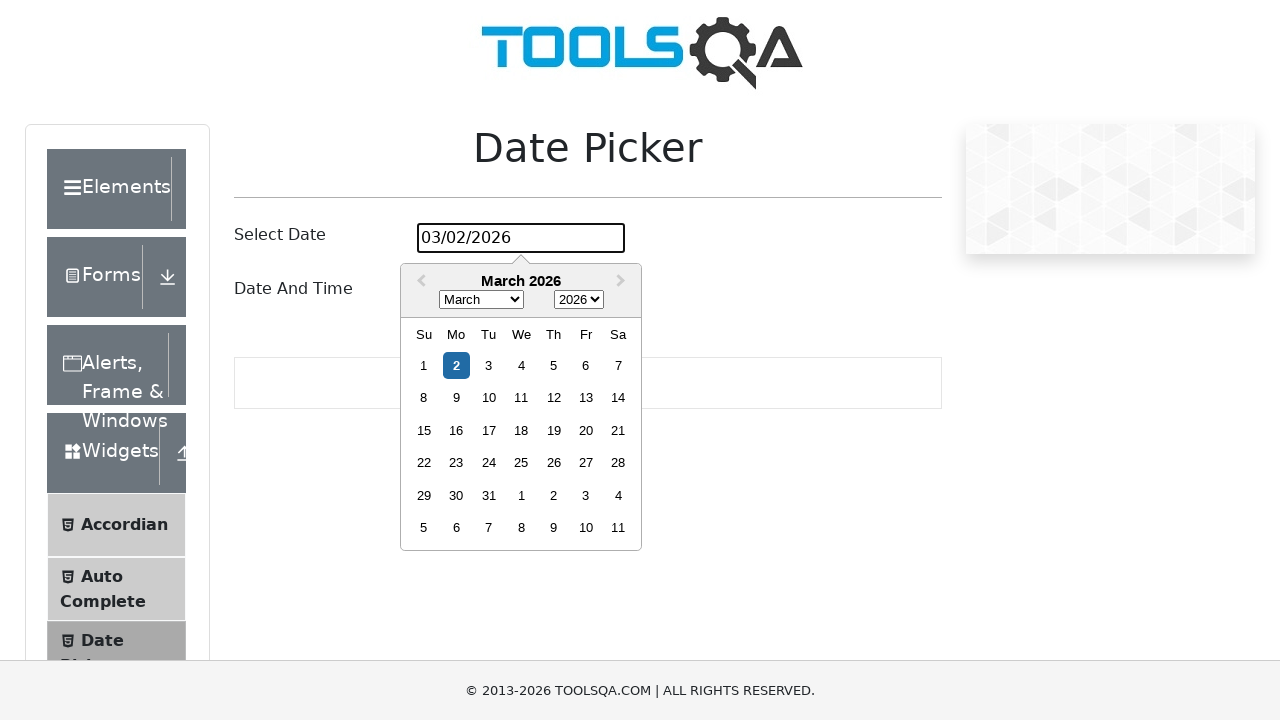

Filled date picker input field with date 03/15/2024 on #datePickerMonthYearInput
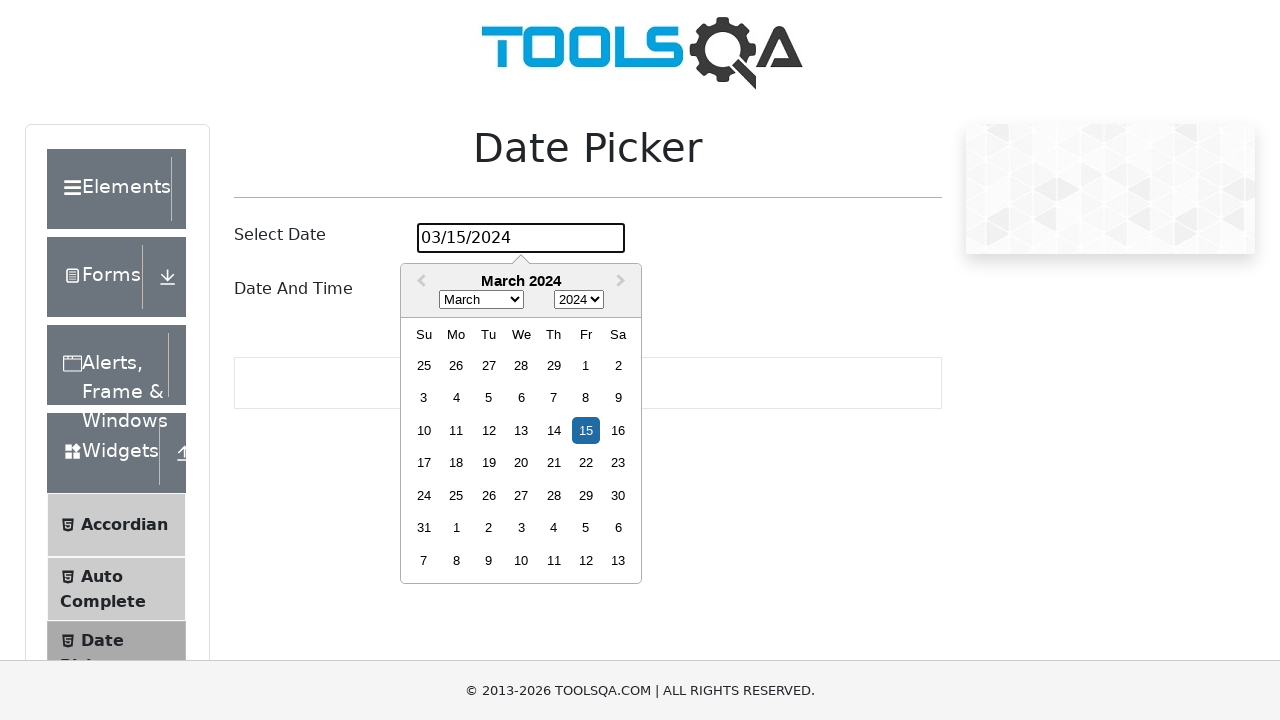

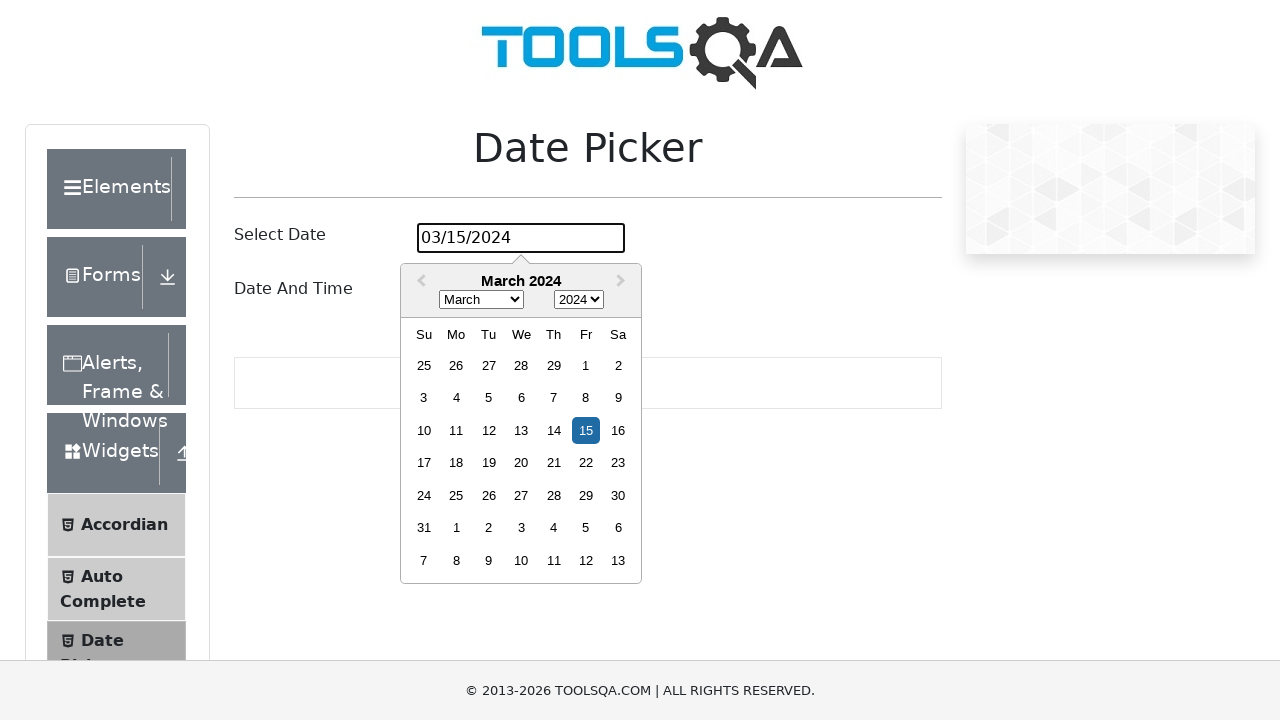